Navigates to httpbin.org/get to test connectivity and verifies the page loads successfully by checking for page content

Starting URL: http://httpbin.org/get

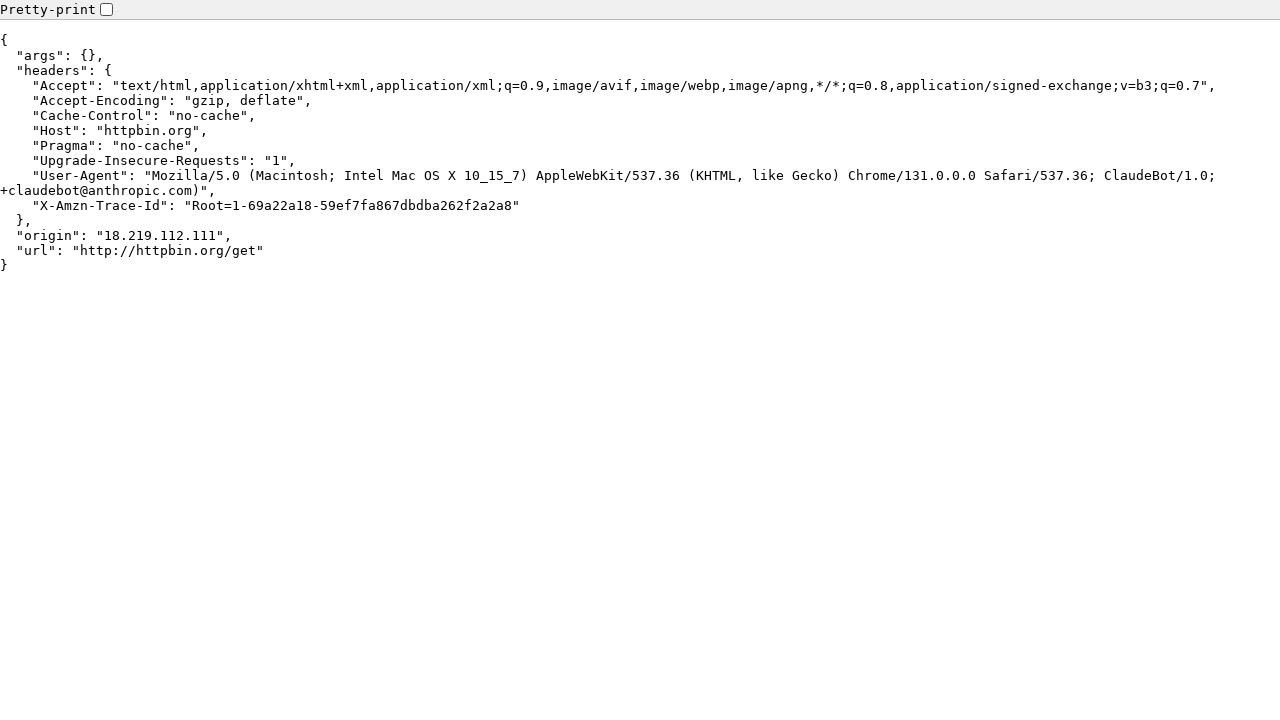

Navigated to http://httpbin.org/get
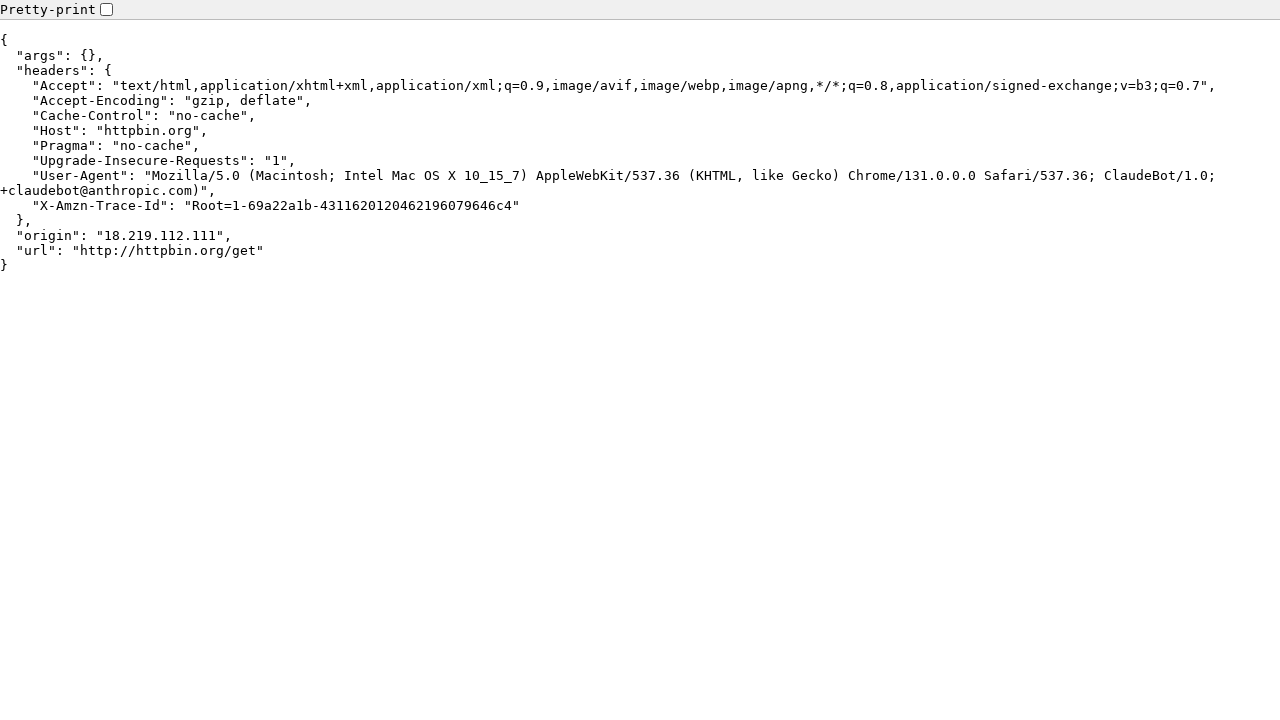

Page body loaded successfully
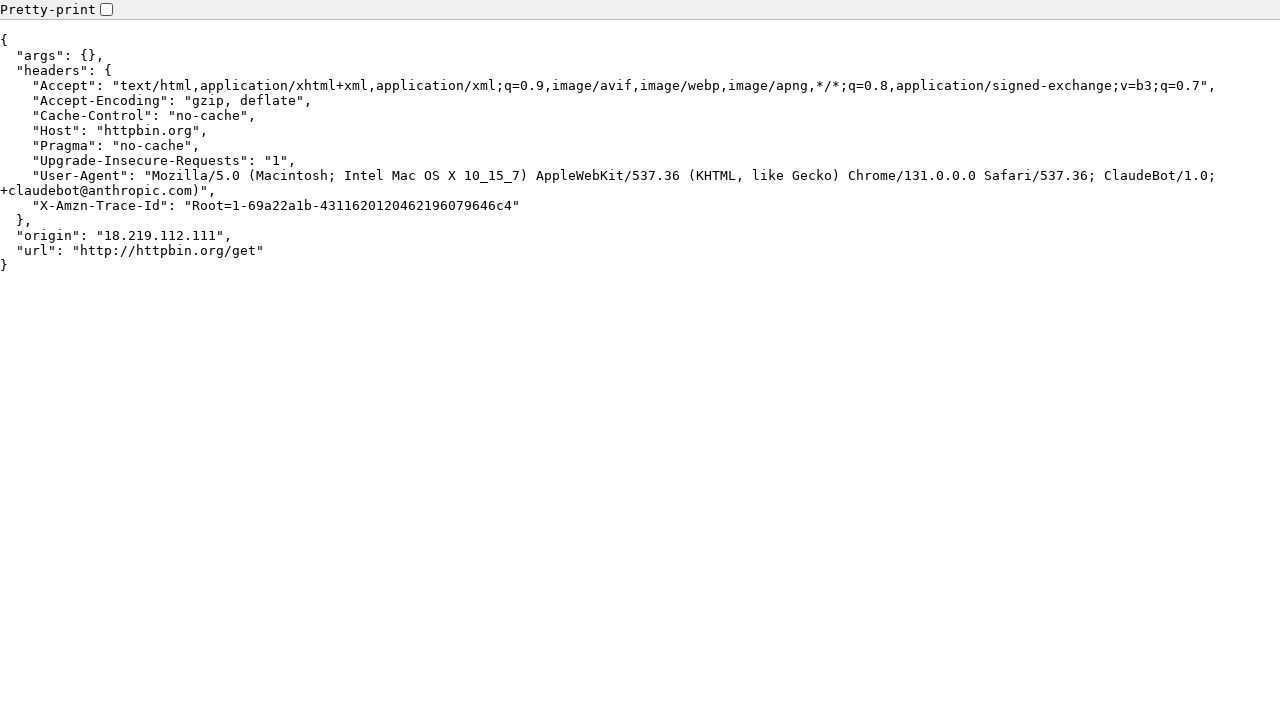

Retrieved body text content
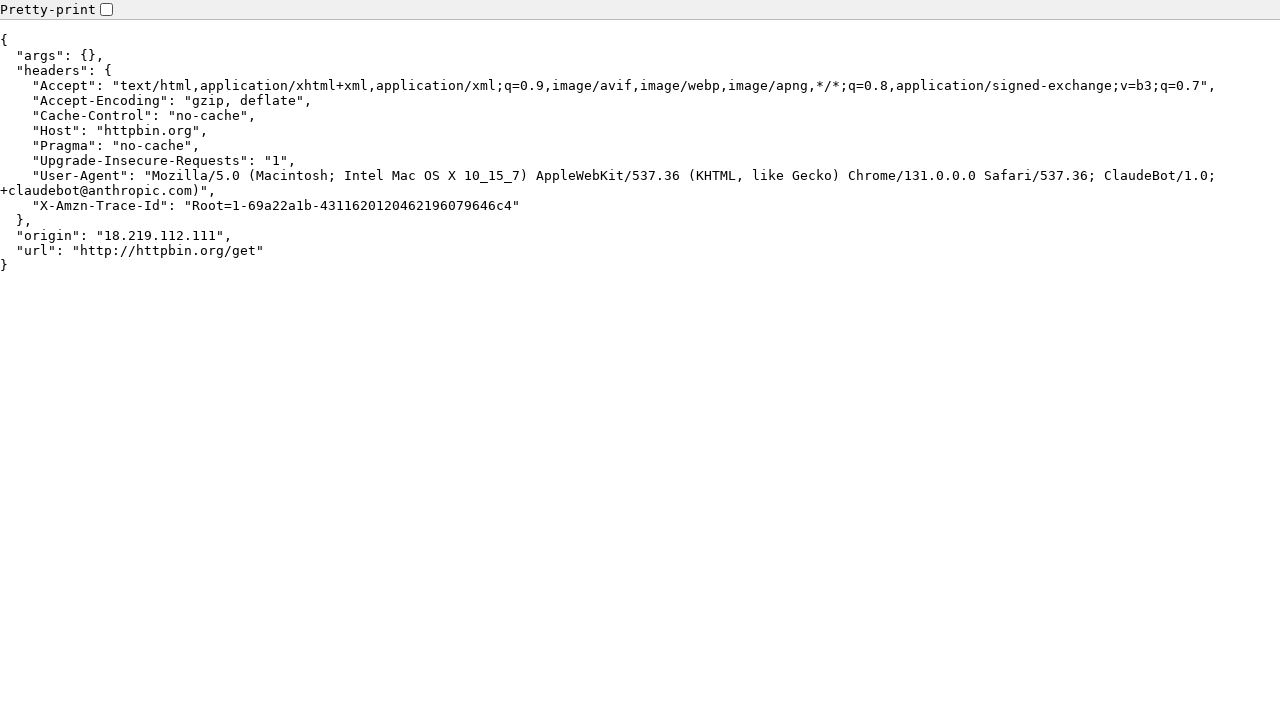

Verified httpbin response contains expected content (origin or headers)
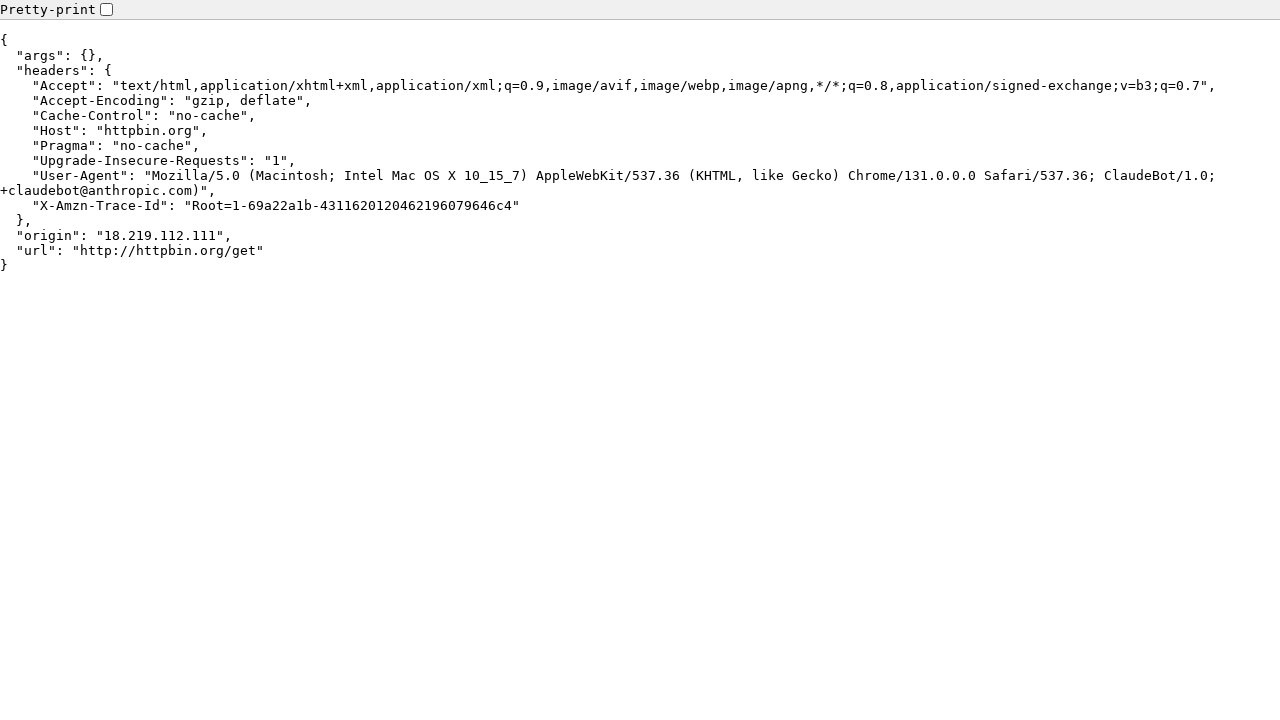

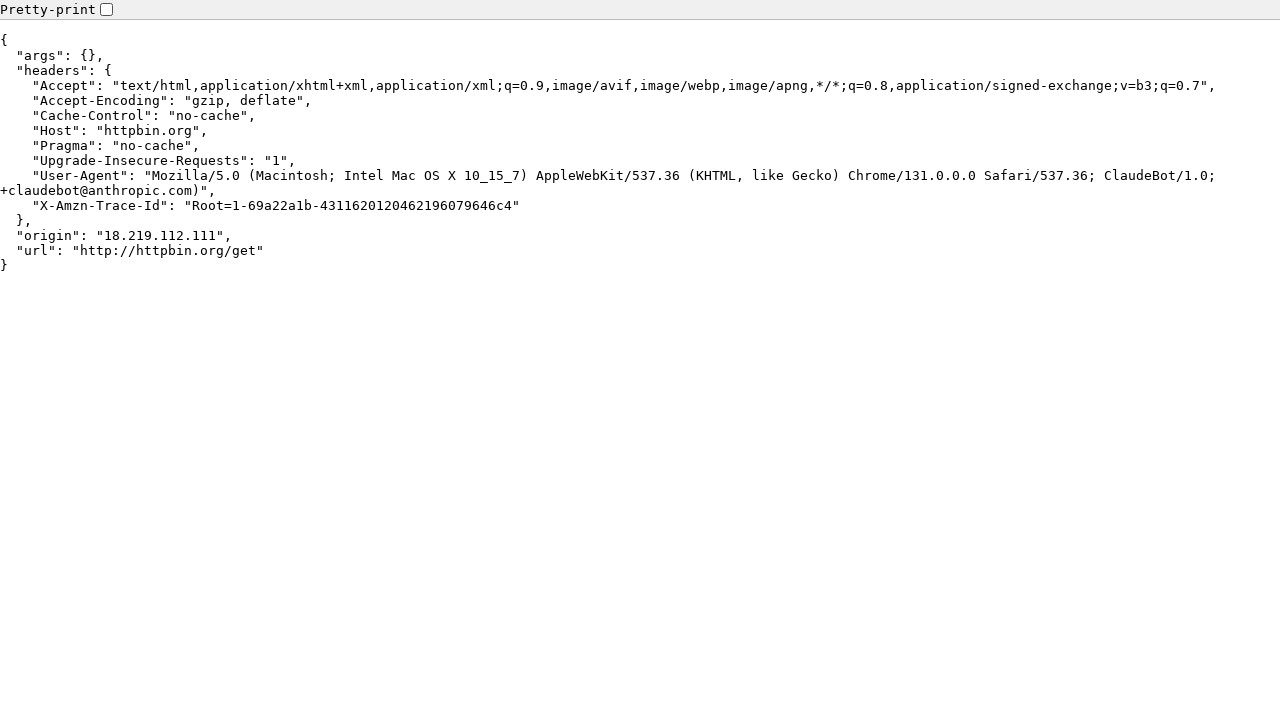